Tests Python.org search functionality by entering "pycon" in the search box and verifying results are returned

Starting URL: http://www.python.org/

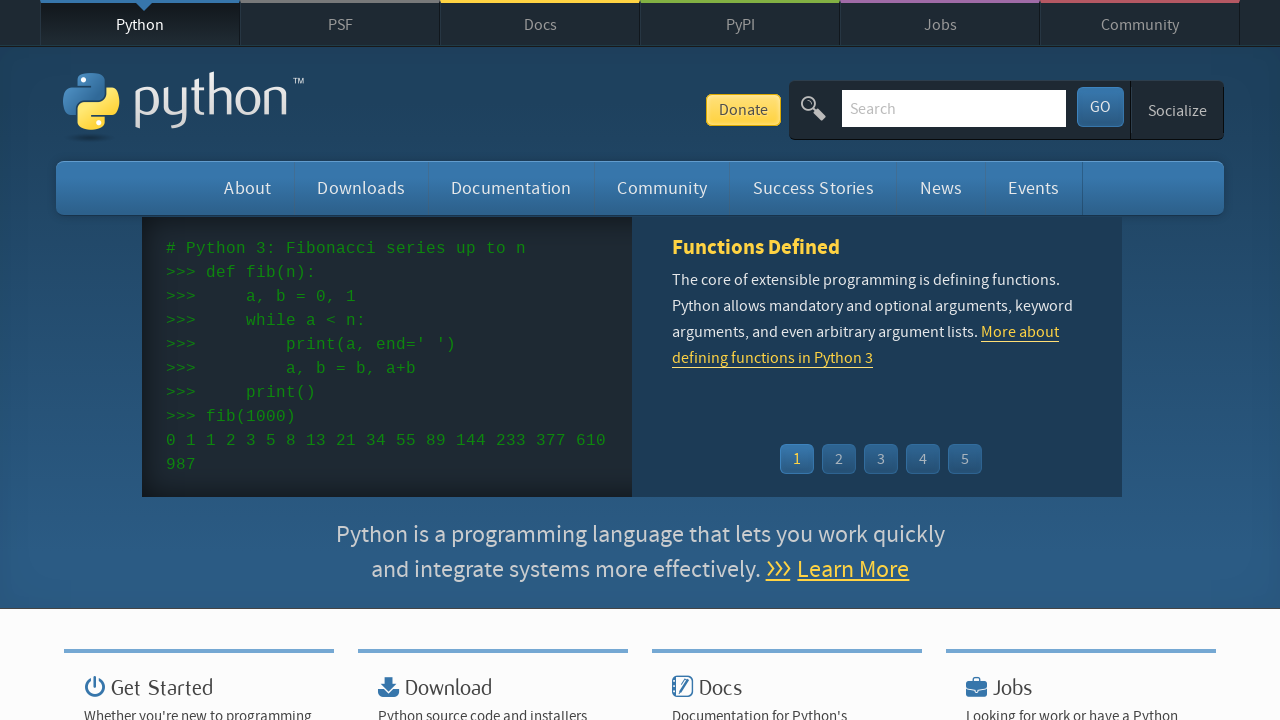

Filled search field with 'pycon' on input[name='q']
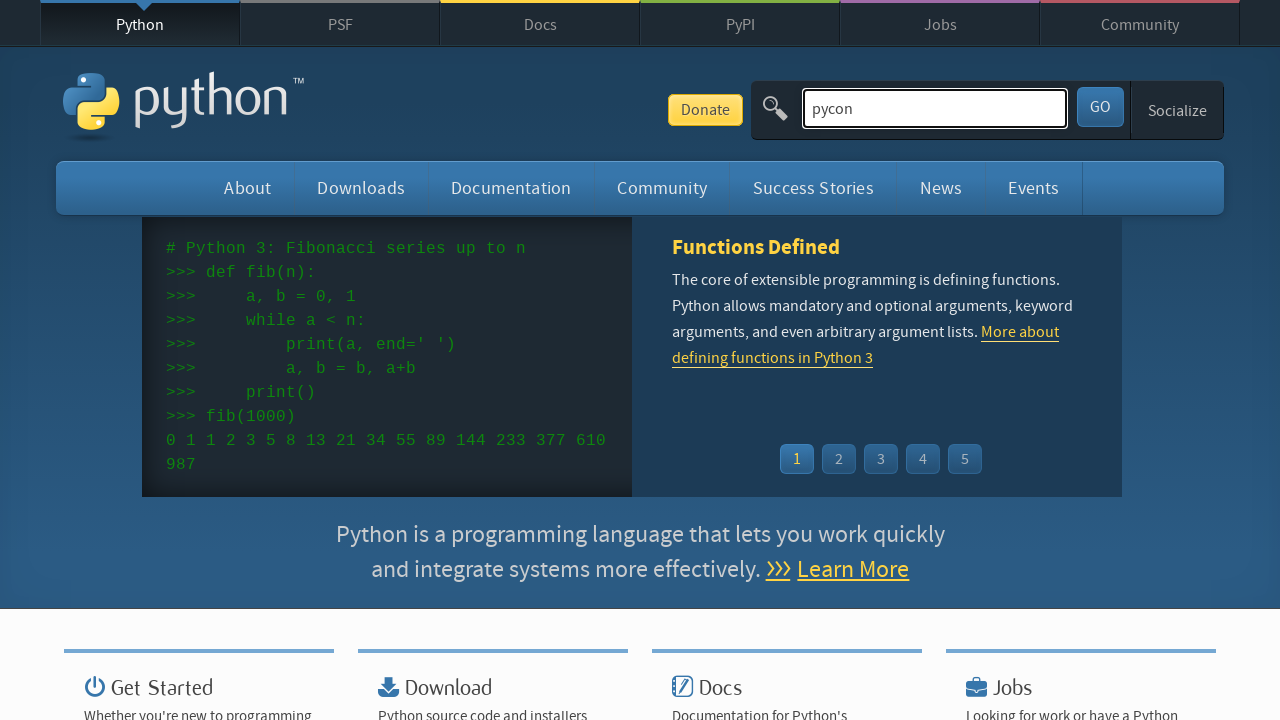

Pressed Enter to submit search on input[name='q']
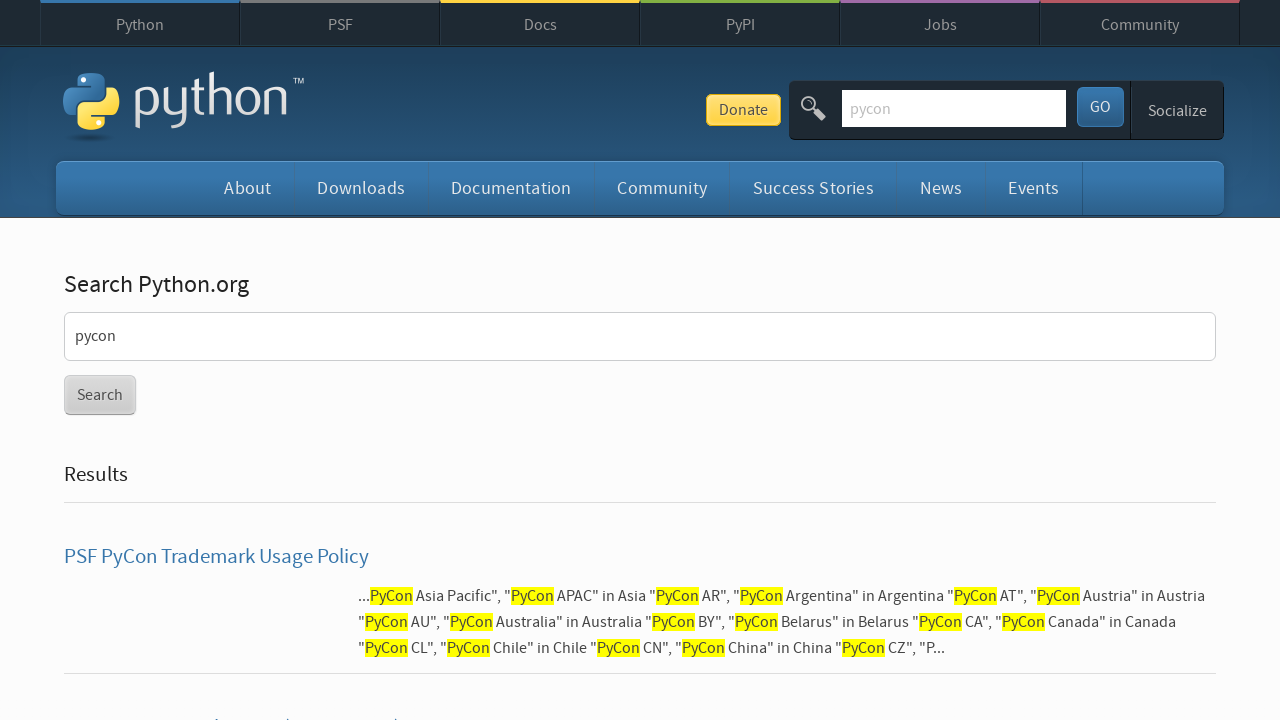

Waited for search results page to load
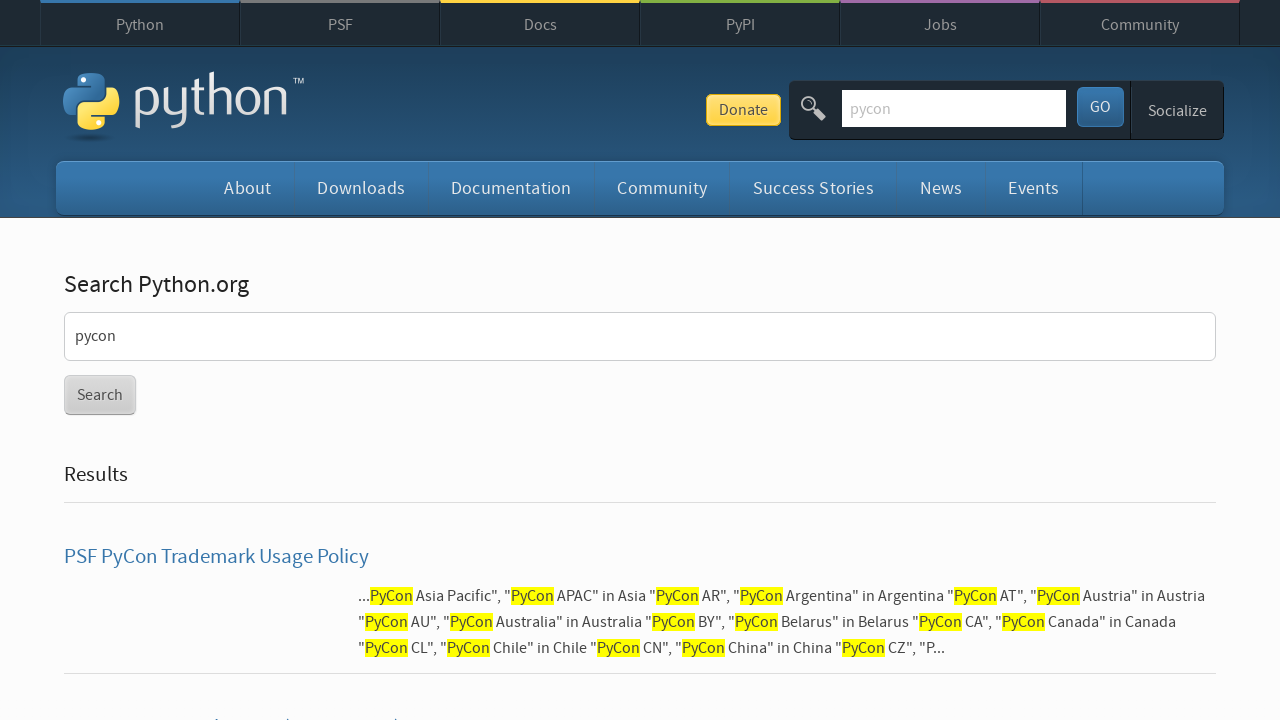

Verified search results exist (no 'No results found' message)
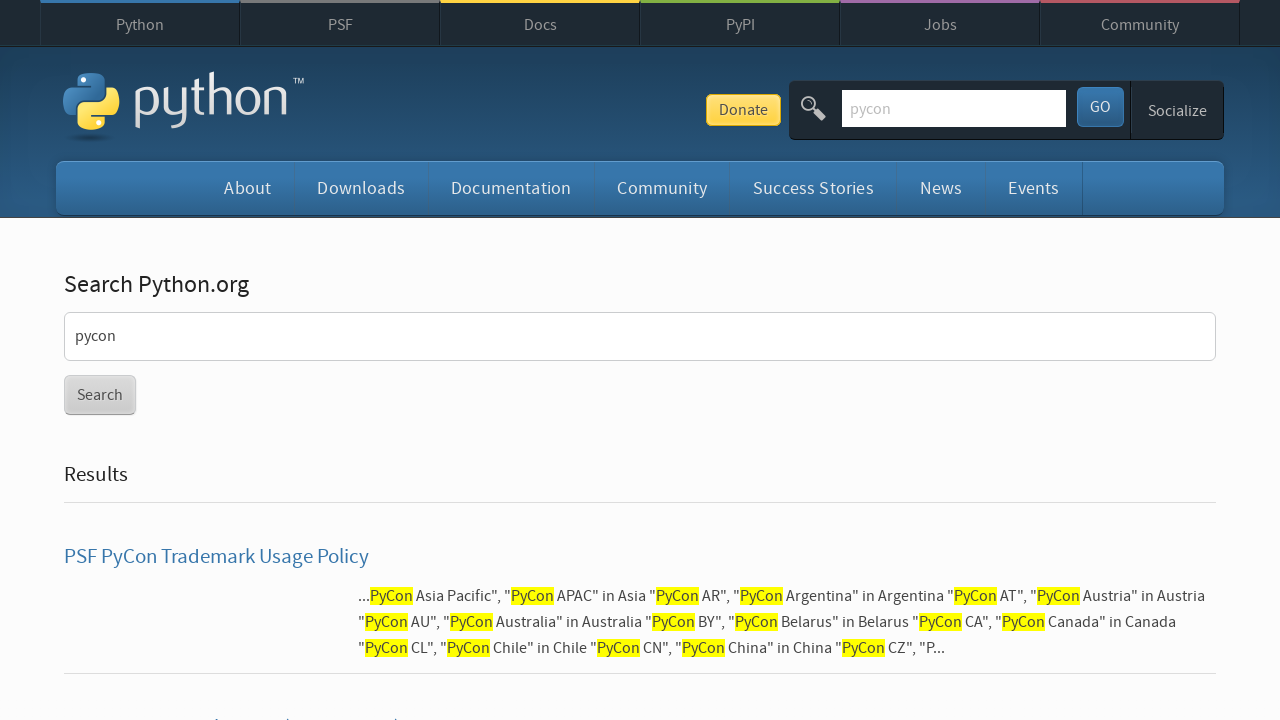

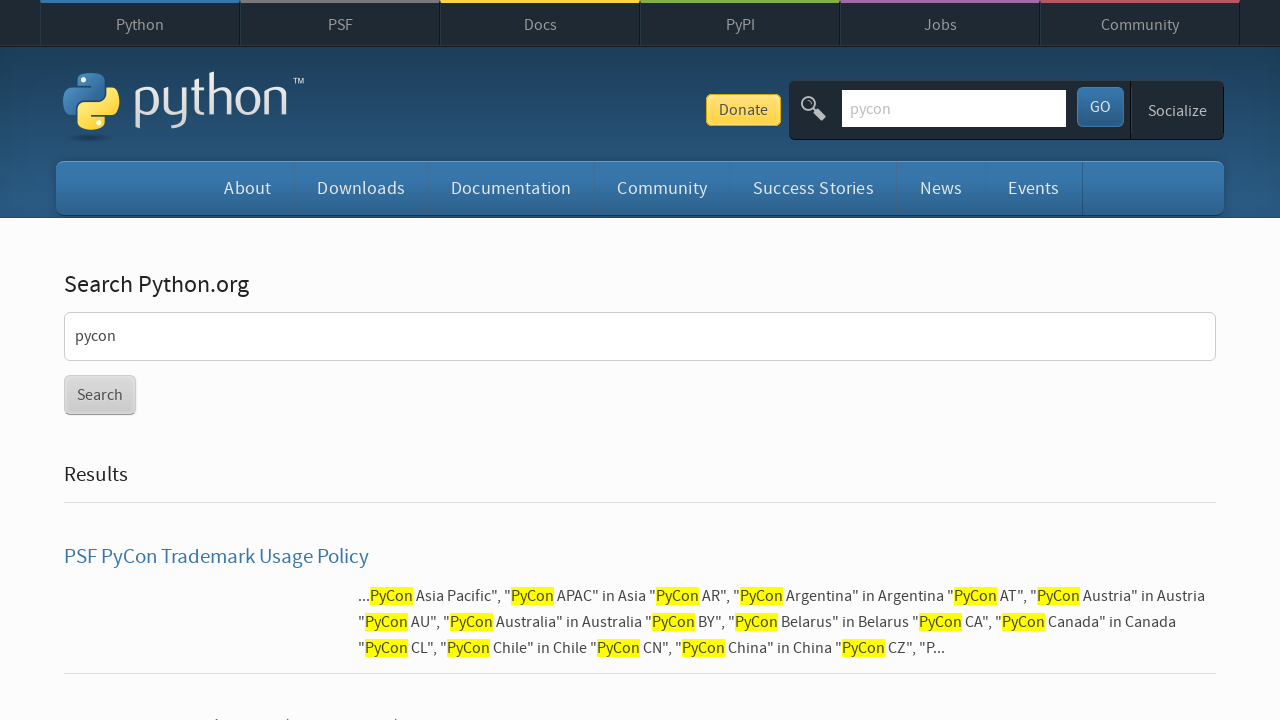